Tests that the homepage hero section displays correctly by verifying the hero section is visible and checking the background image styling.

Starting URL: https://mrposch.github.io/ro-website/

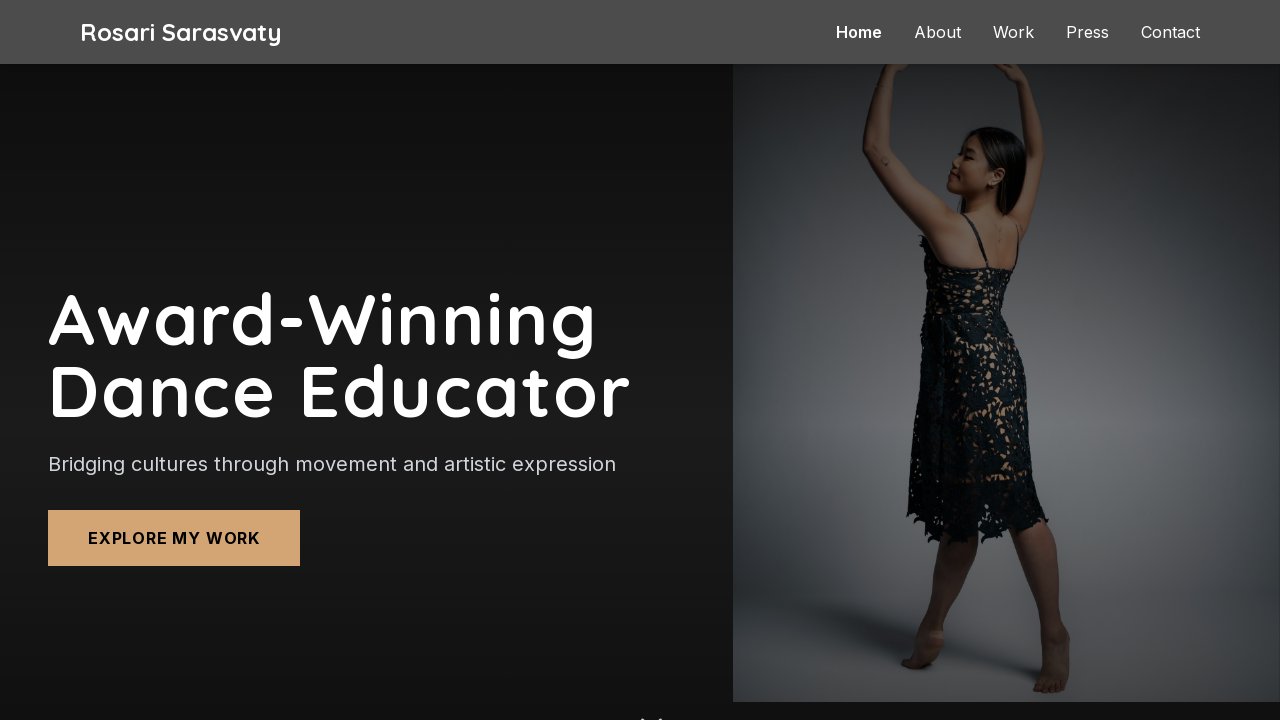

Hero section loaded and is visible
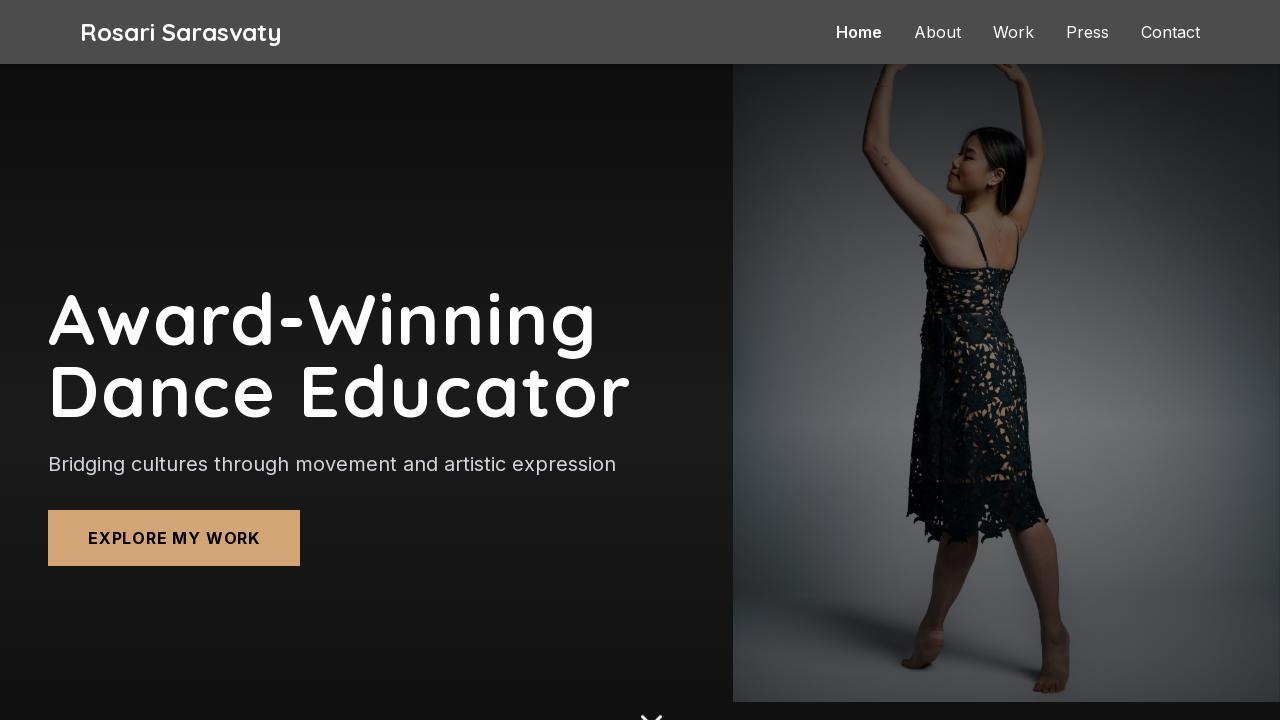

Retrieved hero section background image style
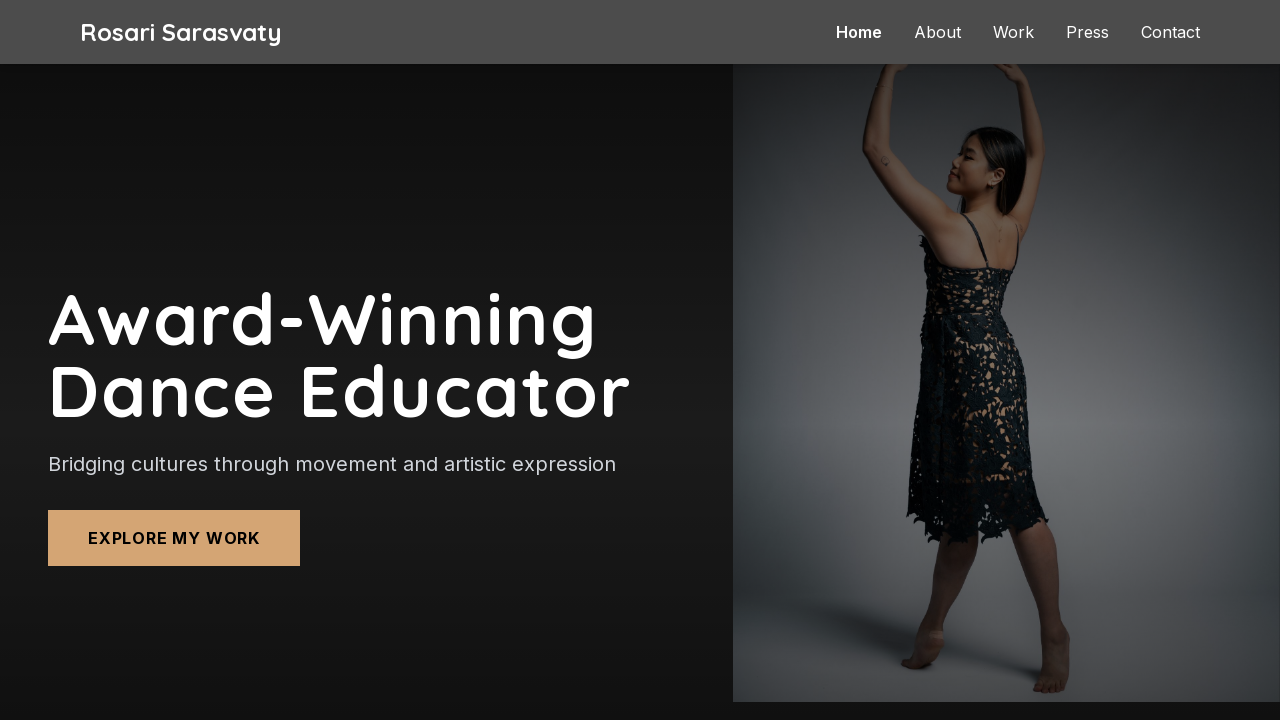

Verified hero background image contains 'about-section-image.jpg'
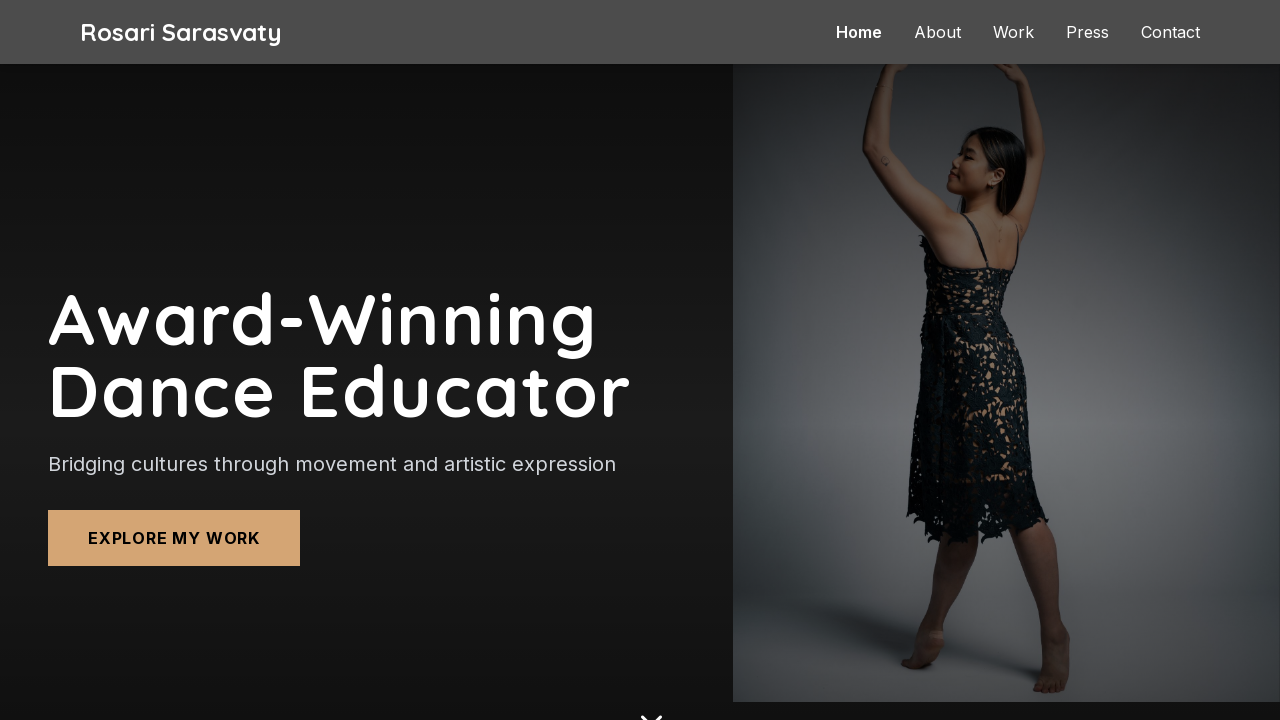

Retrieved hero section background size property
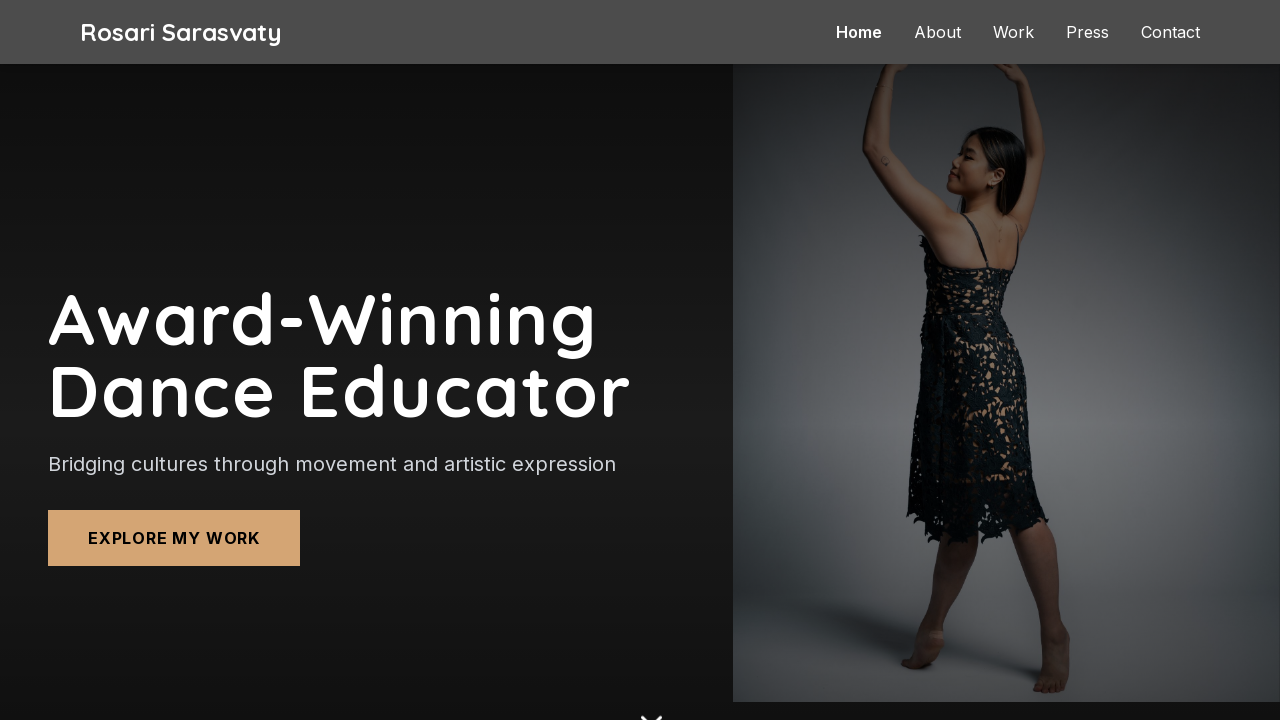

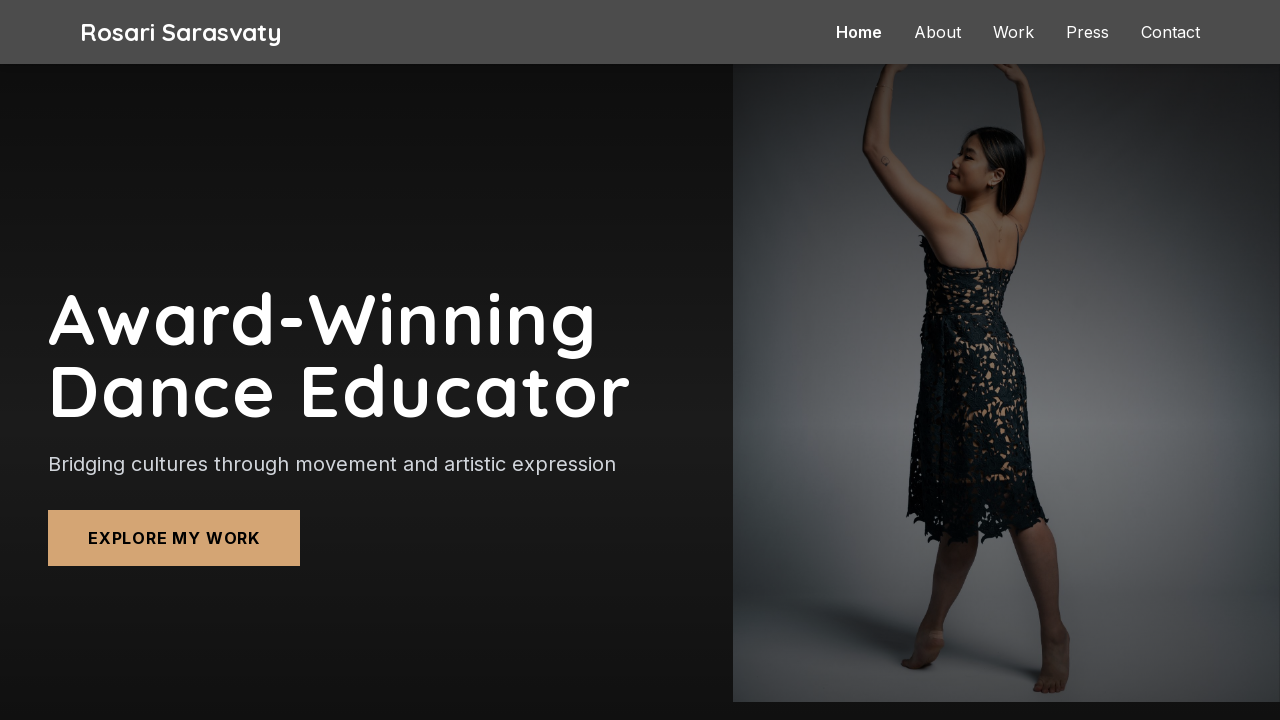